Tests an e-waste survey form by filling in organization details, selecting multiple checkboxes for various categories, entering solution descriptions and costs, and submitting the form

Starting URL: https://collaborative.ase.ro/ewaste/

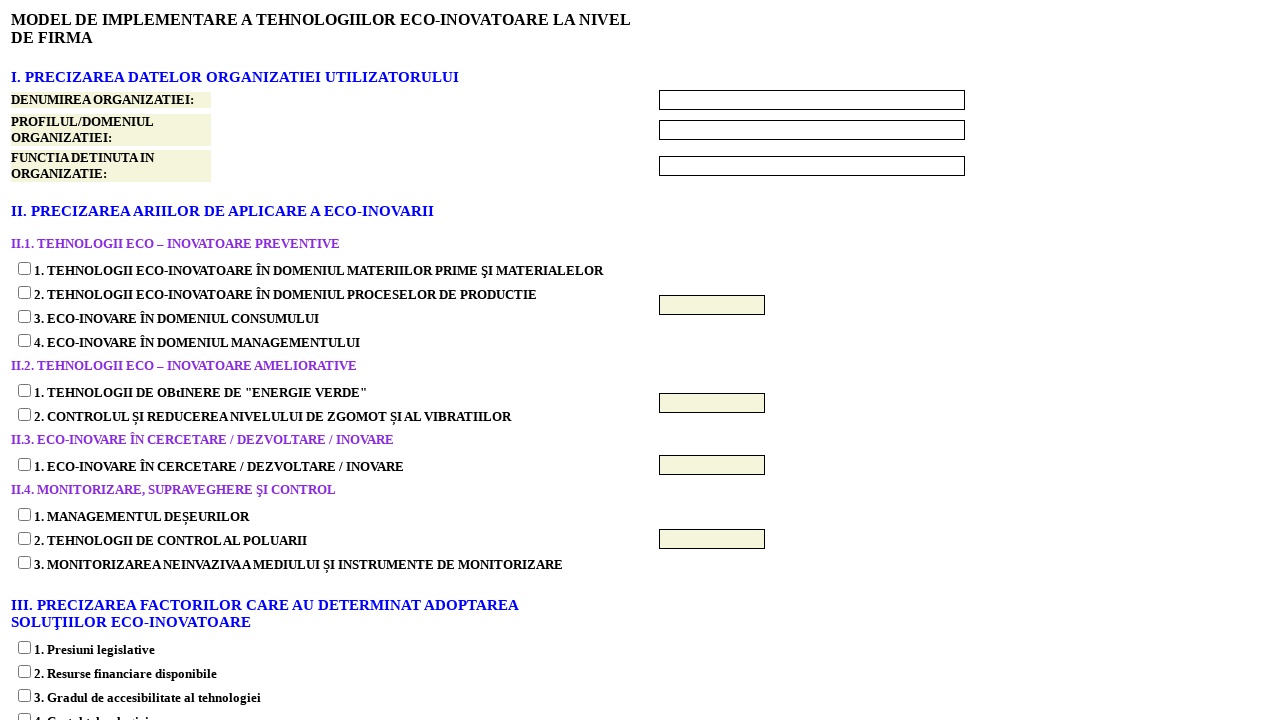

Filled organization name field with 'ASE' on #tb_denumire
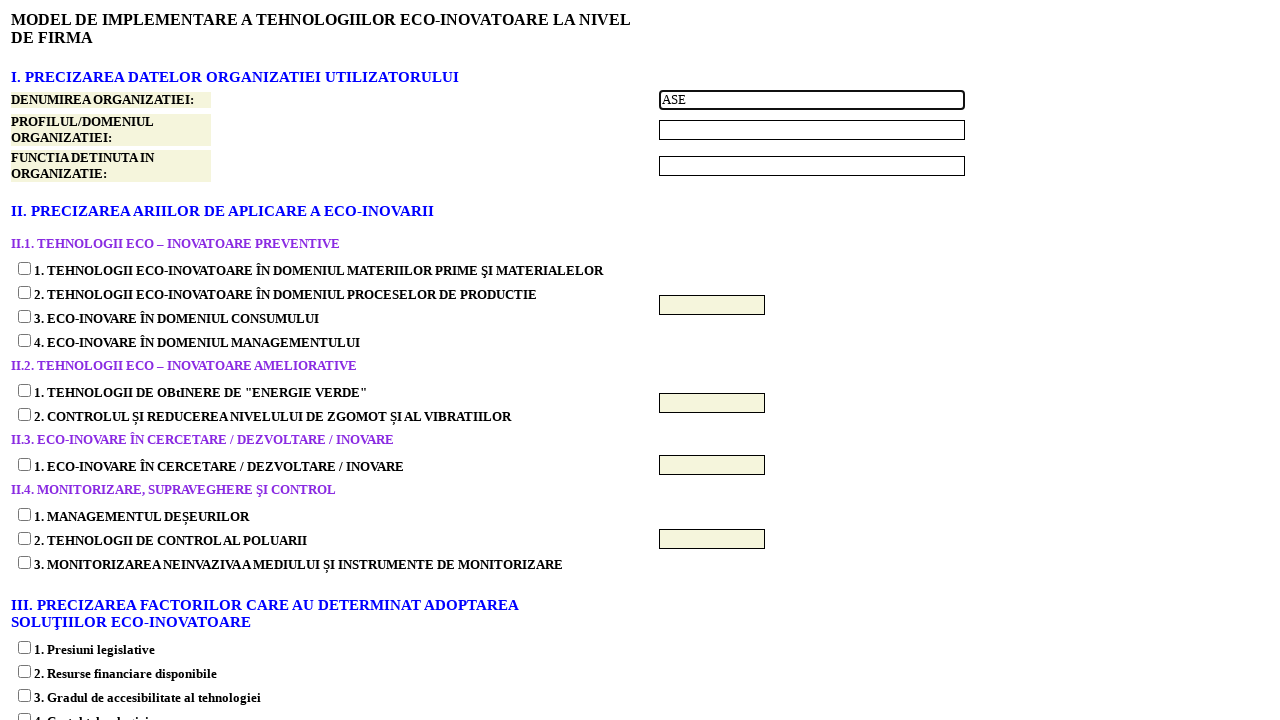

Filled domain/field with 'Education' on #tb_domeniu
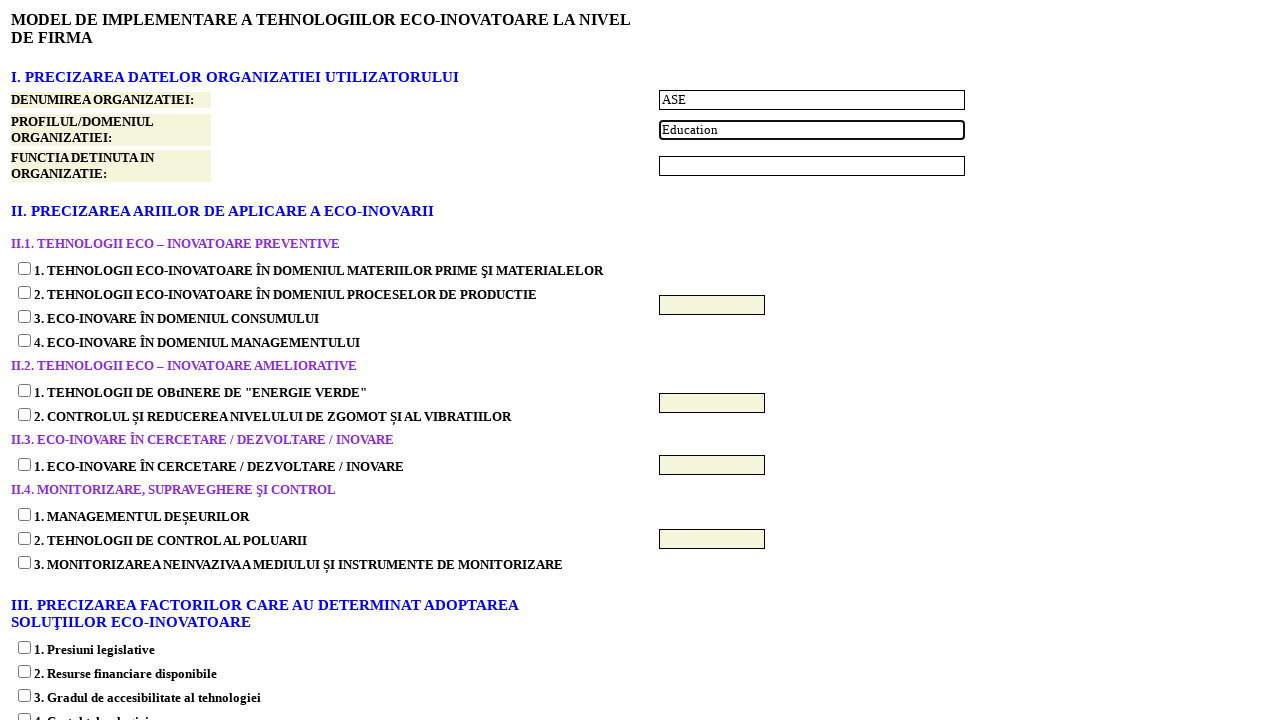

Filled job function with 'Profesor' on #tb_functie
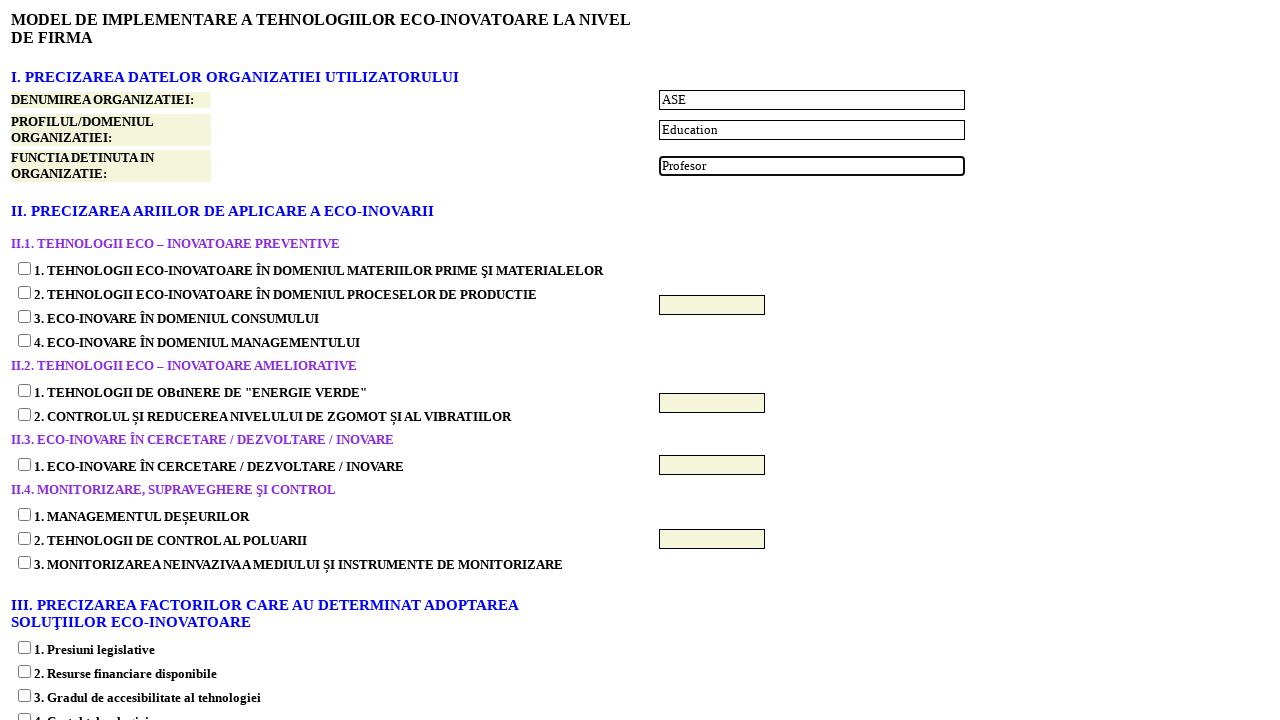

Selected checkbox from category 1 at (24, 340) on #CheckBoxList1_3
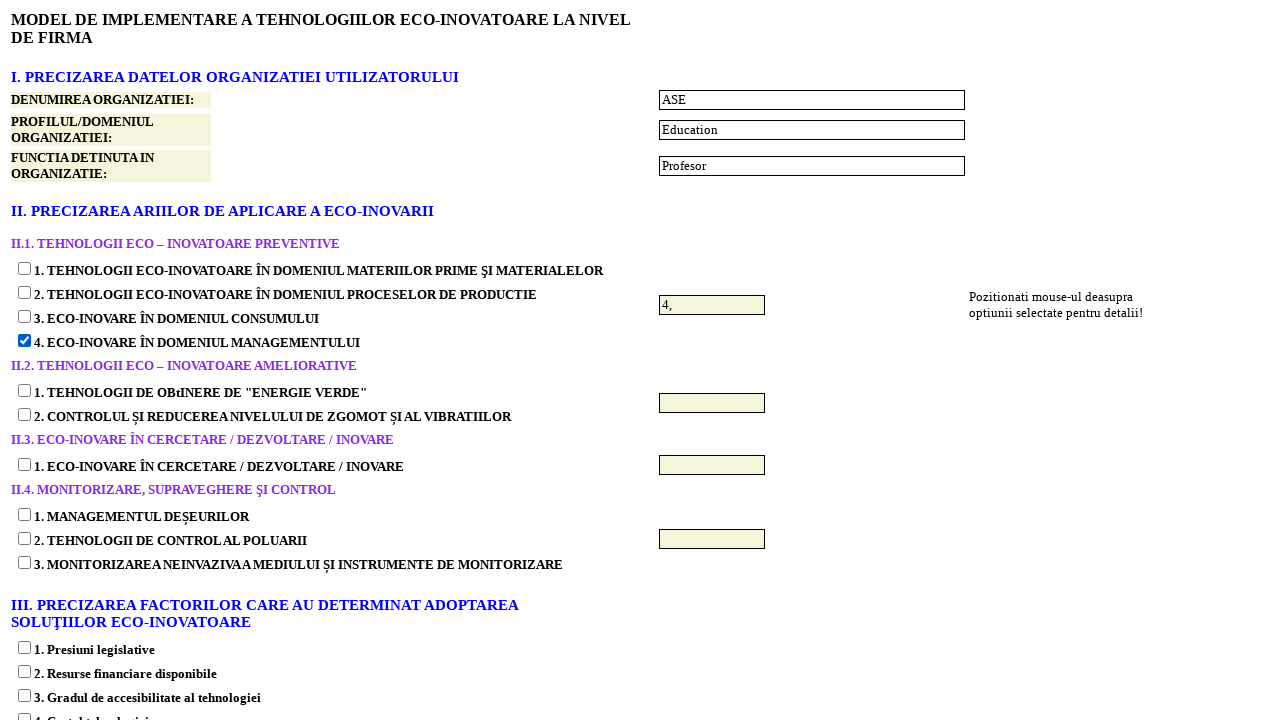

Selected checkbox from category 2 at (24, 390) on #CheckBoxList2_0
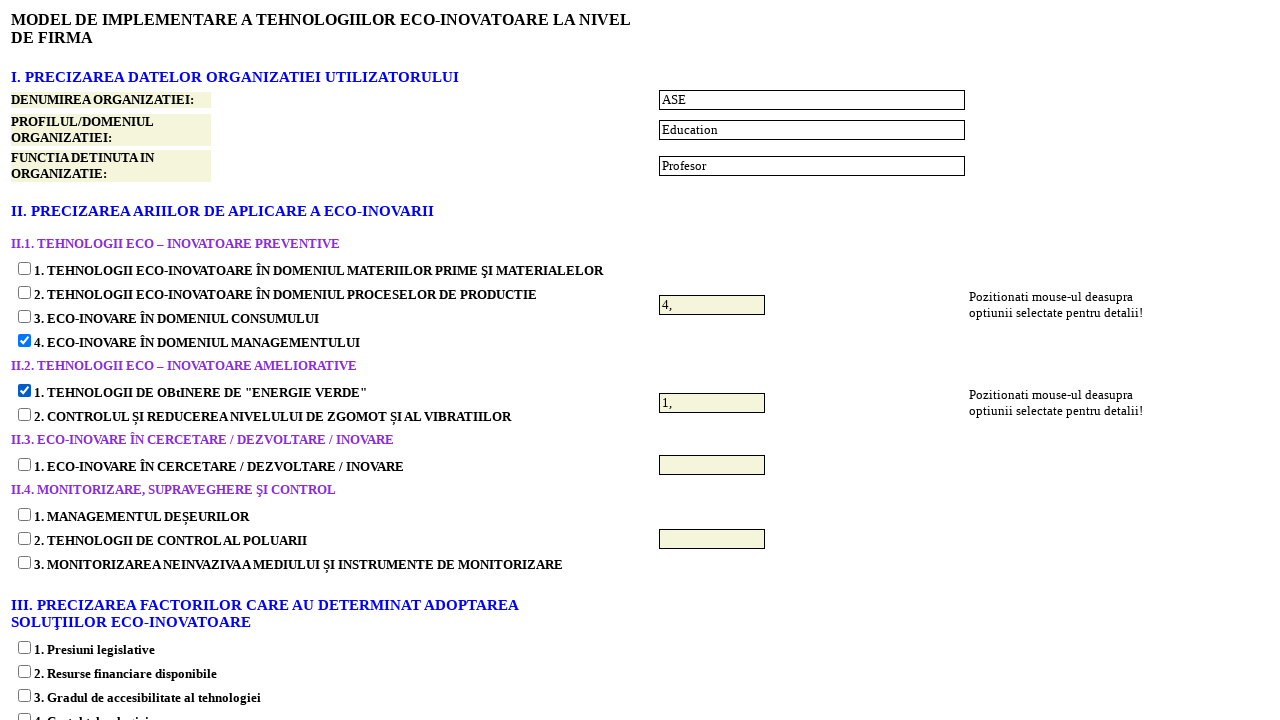

Selected checkbox from category 3 at (24, 464) on #CheckBoxList3_0
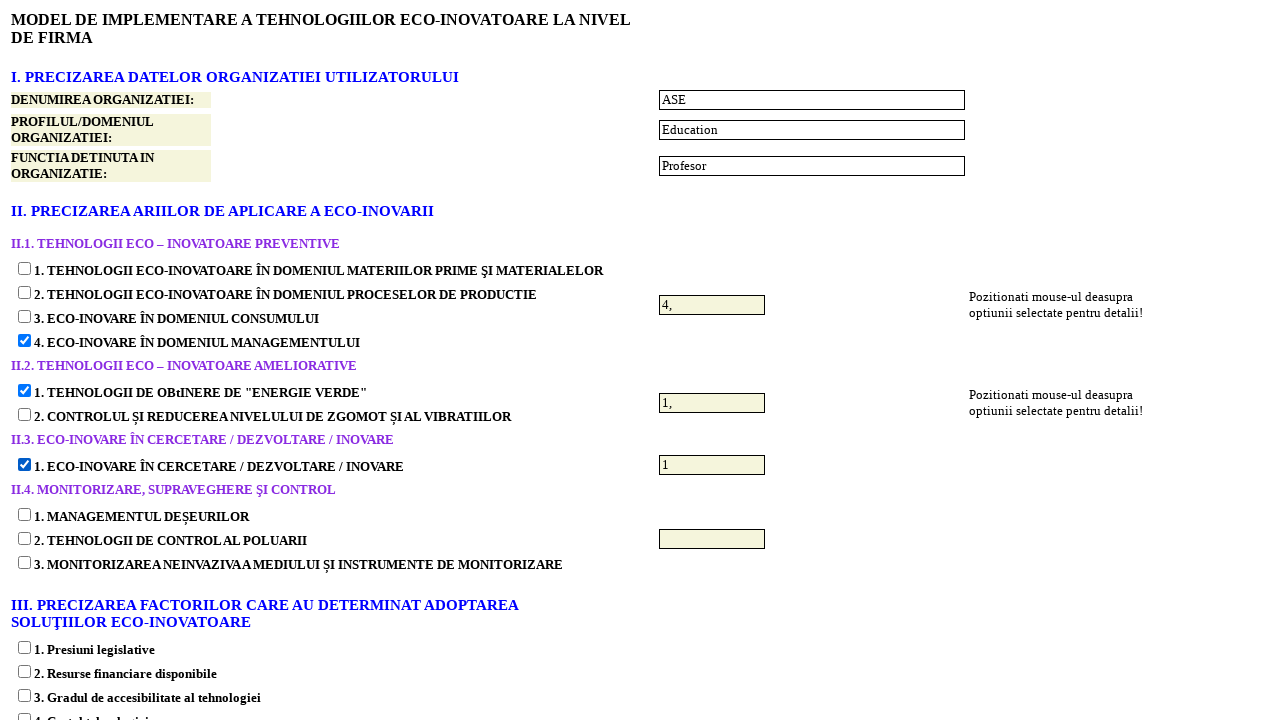

Selected checkbox from category 4 at (24, 562) on #CheckBoxList4_2
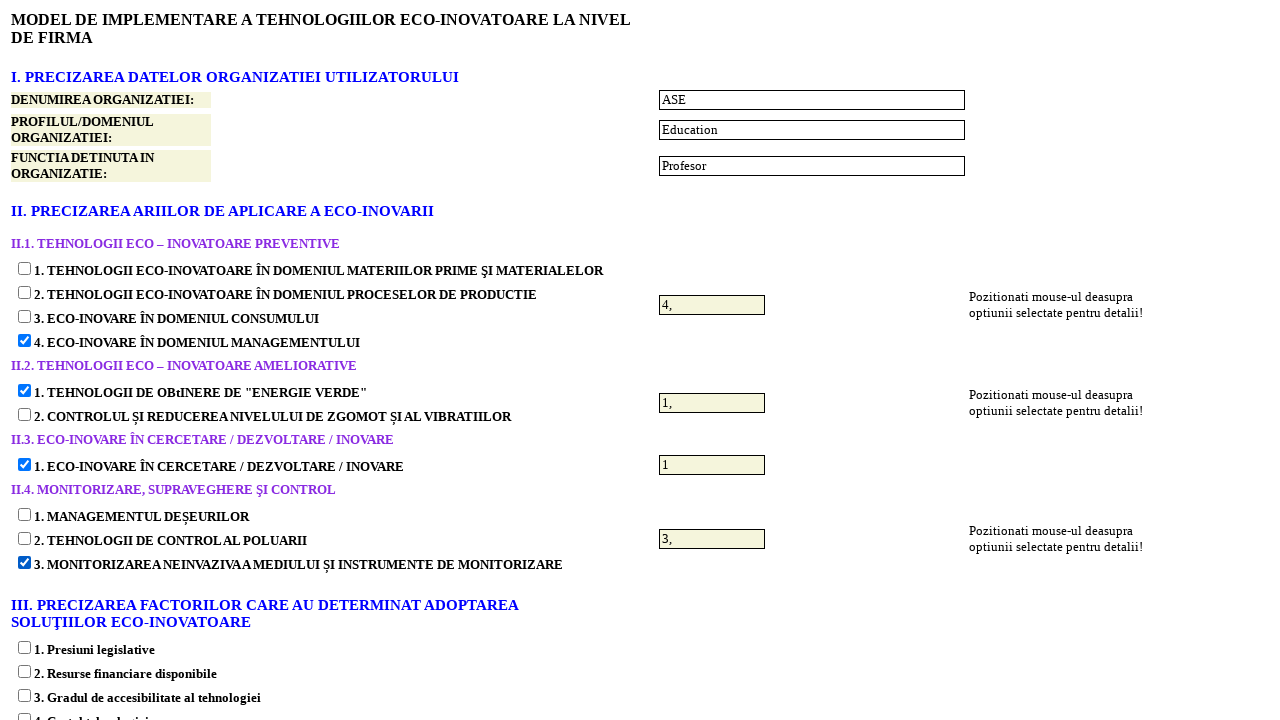

Selected first checkbox from category 5 at (24, 648) on #CheckBoxList5_0
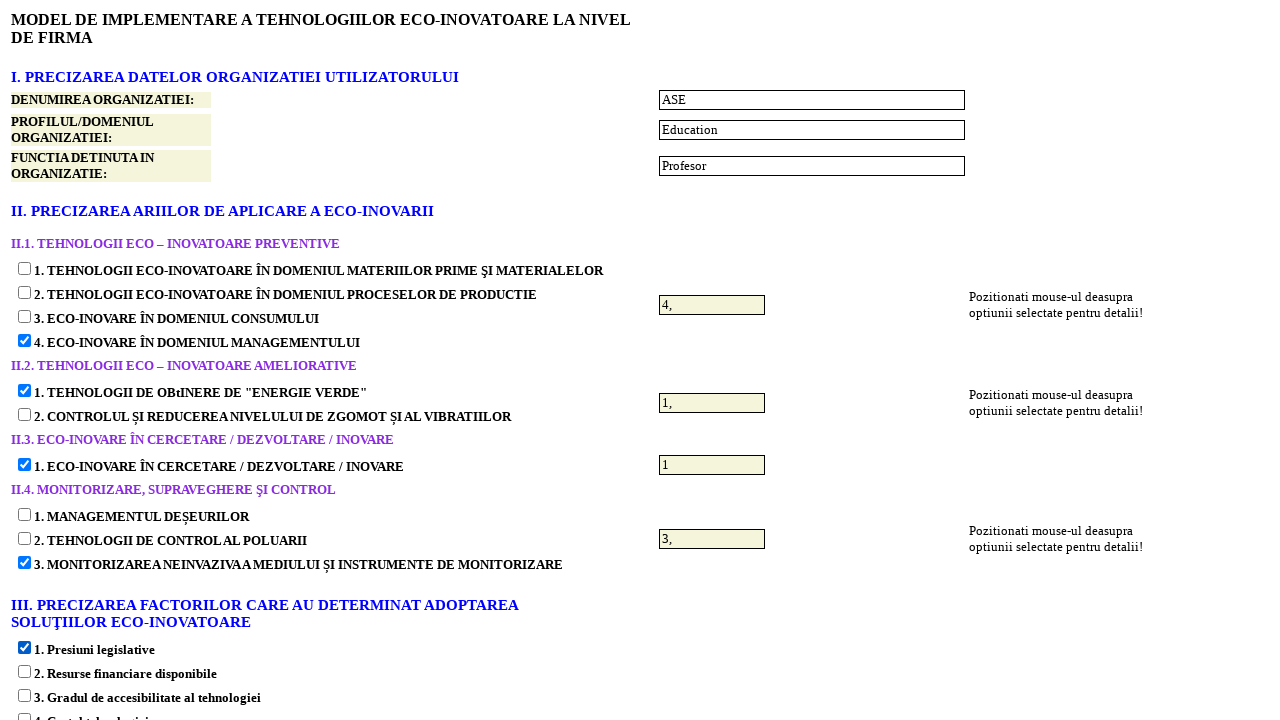

Selected second checkbox from category 5 at (24, 672) on #CheckBoxList5_1
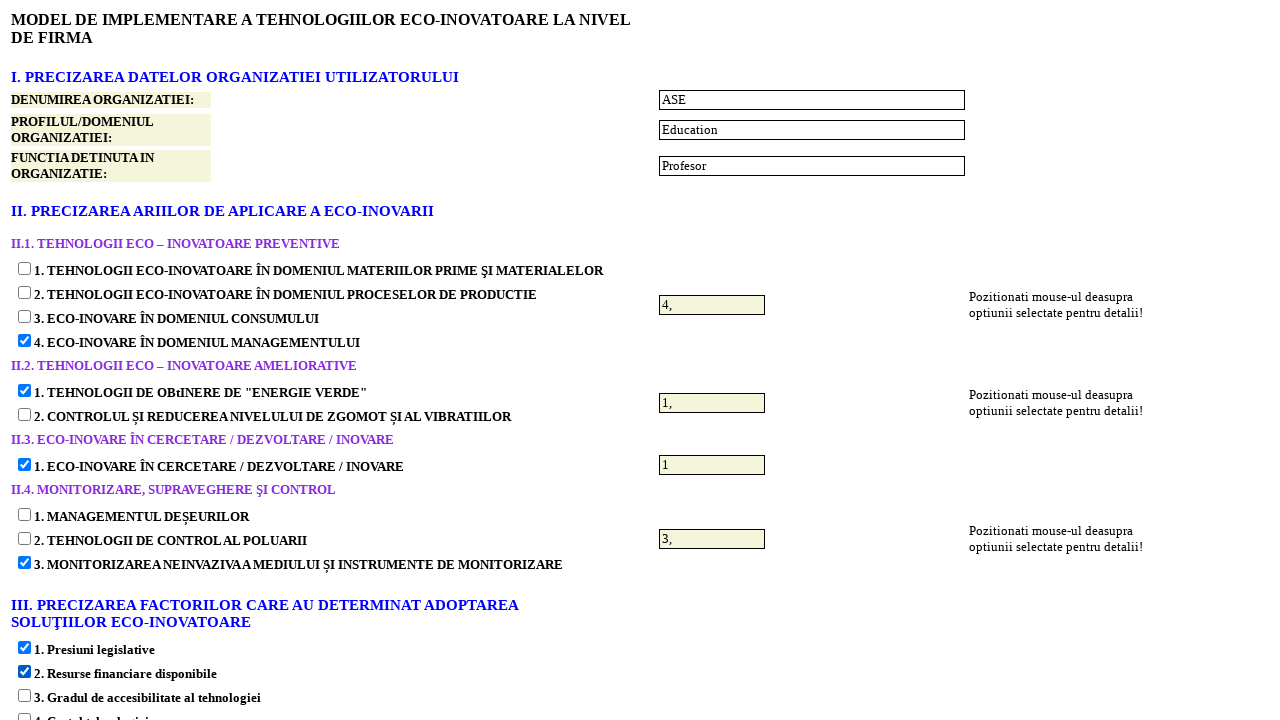

Selected third checkbox from category 5 at (24, 714) on #CheckBoxList5_3
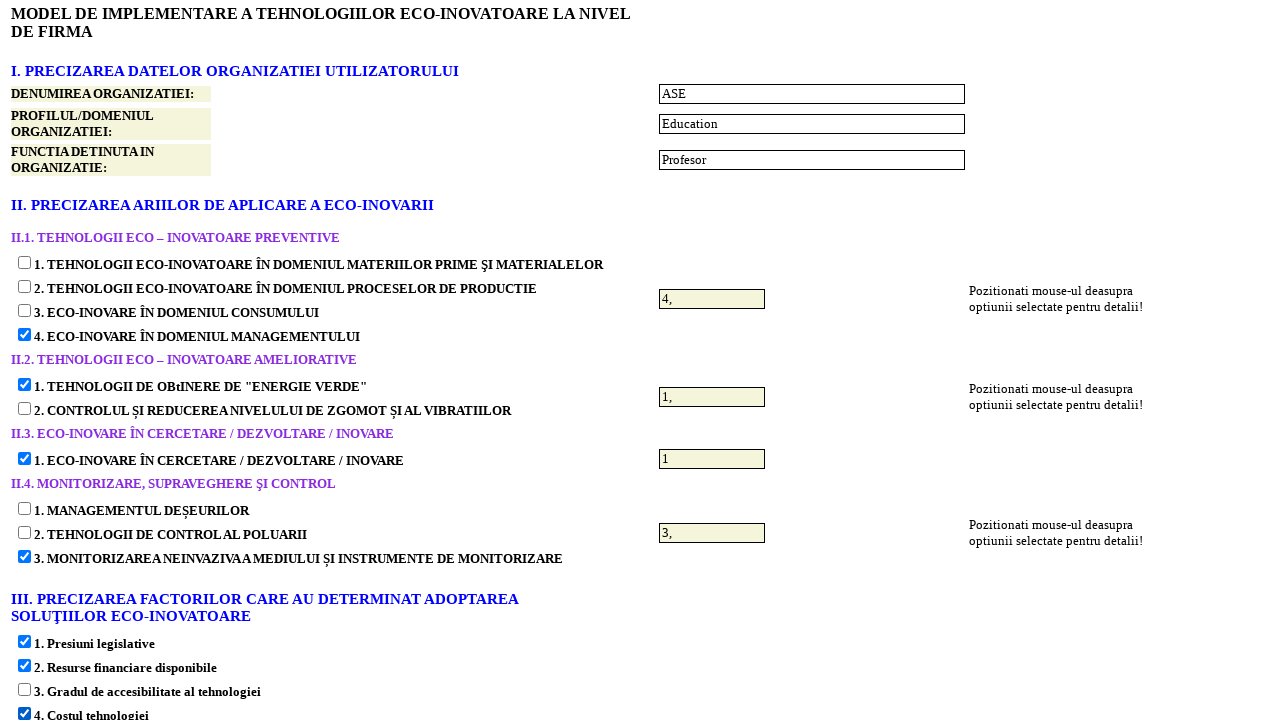

Selected first checkbox from category 6 at (24, 360) on #CheckBoxList6_0
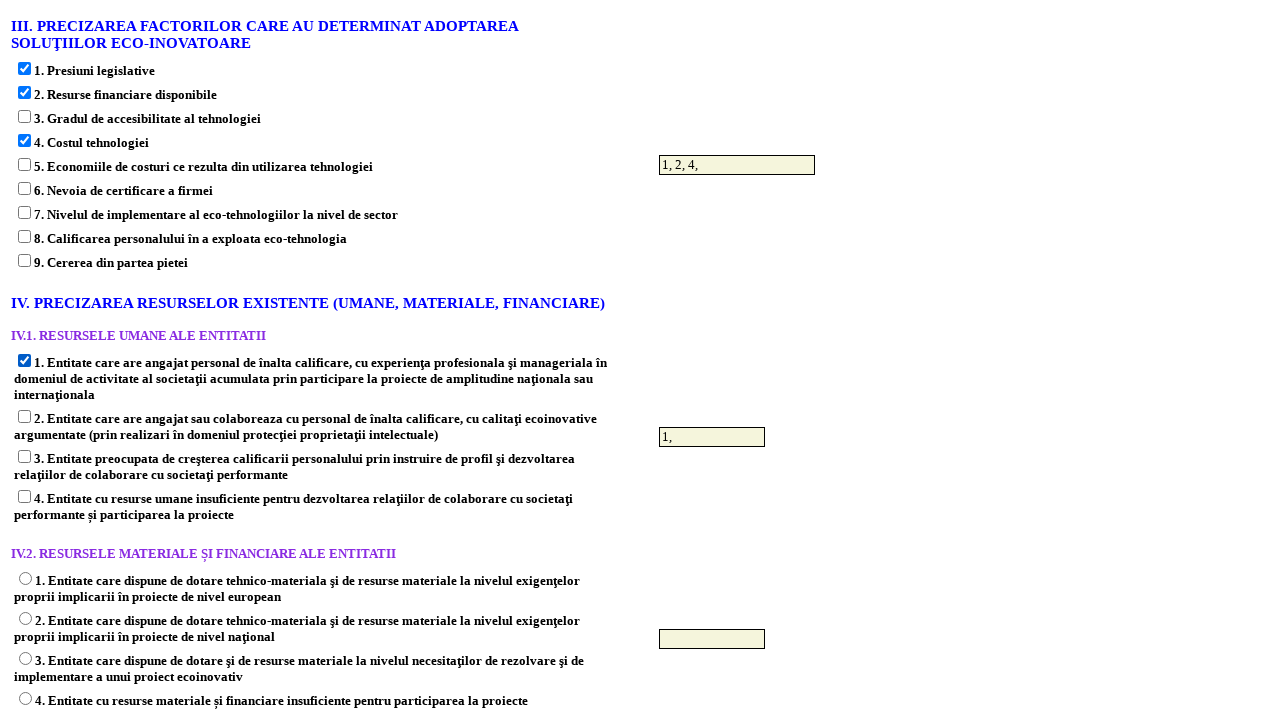

Selected second checkbox from category 6 at (24, 456) on #CheckBoxList6_2
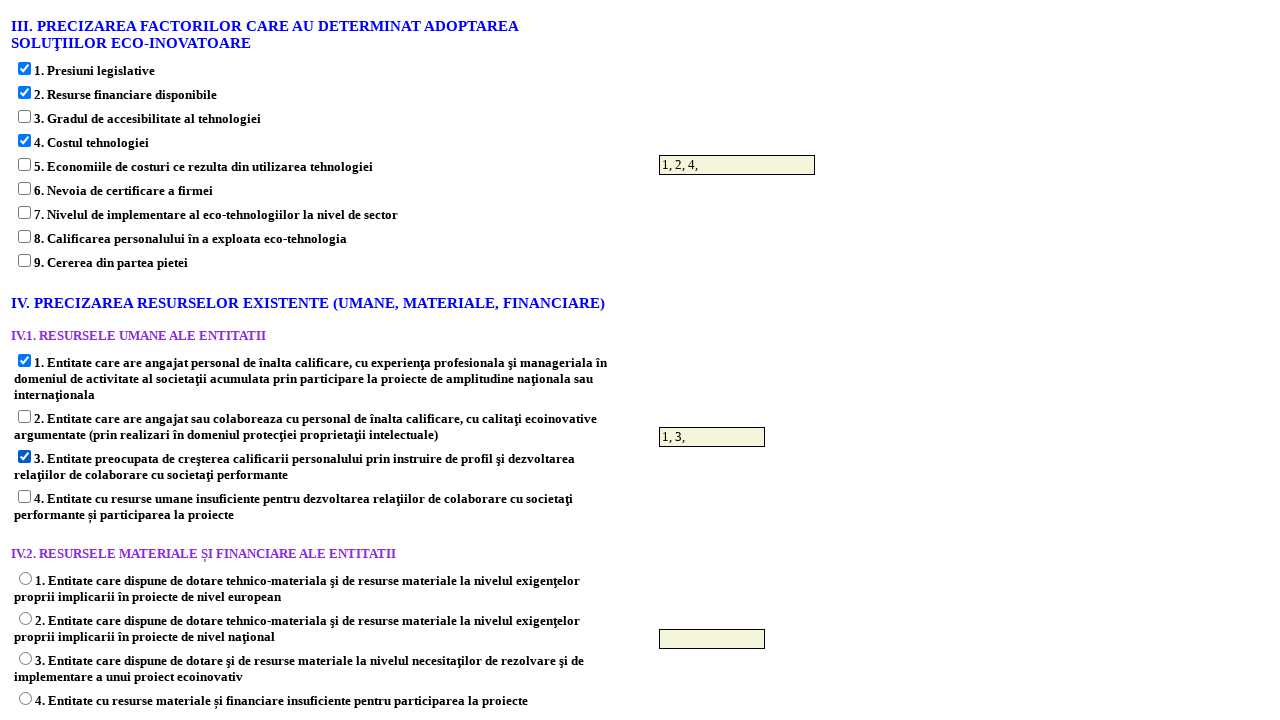

Selected checkbox from category 7 at (26, 618) on #CheckBoxList7_1
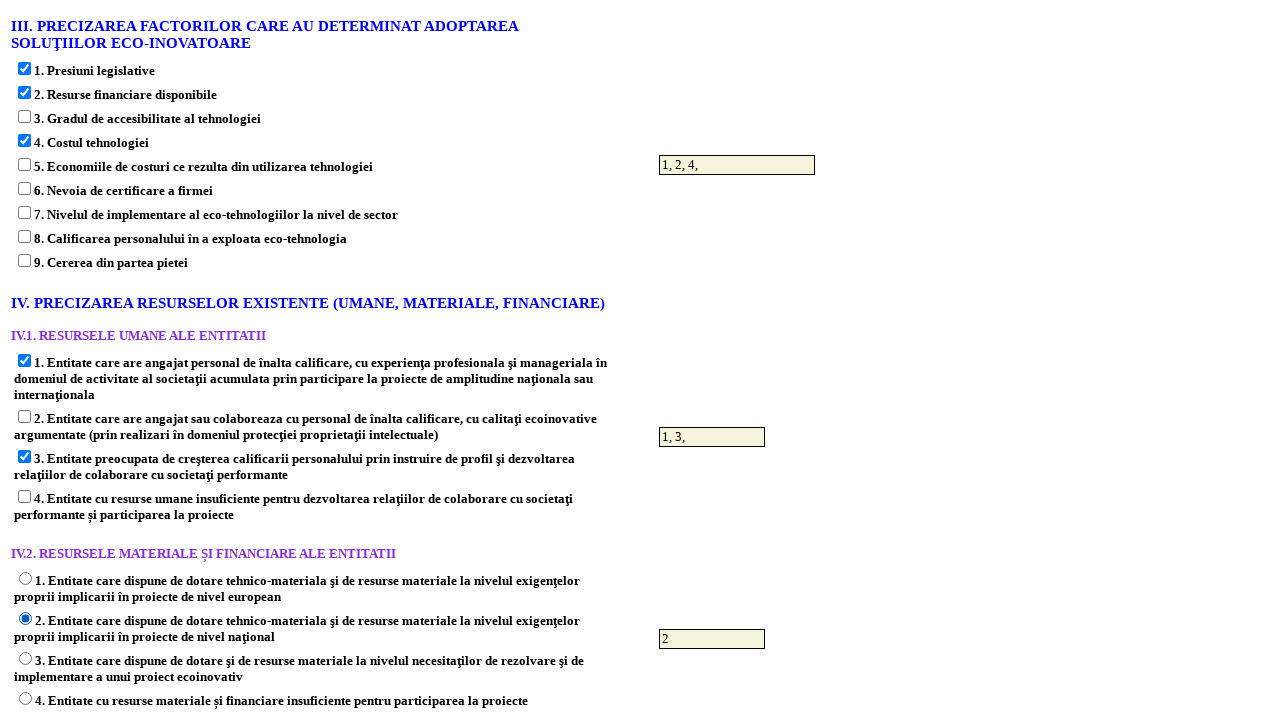

Selected checkbox from category 8 at (26, 360) on #CheckBoxList8_1
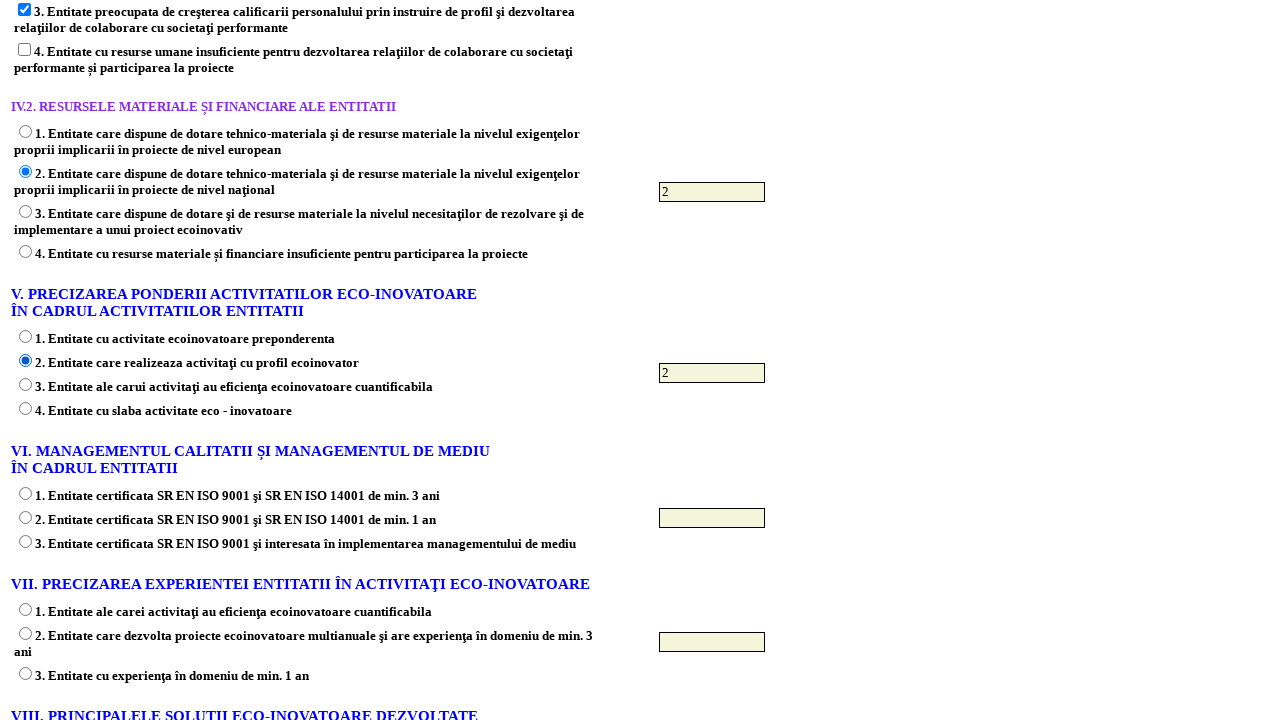

Selected checkbox from category 9 at (26, 494) on #CheckBoxList9_0
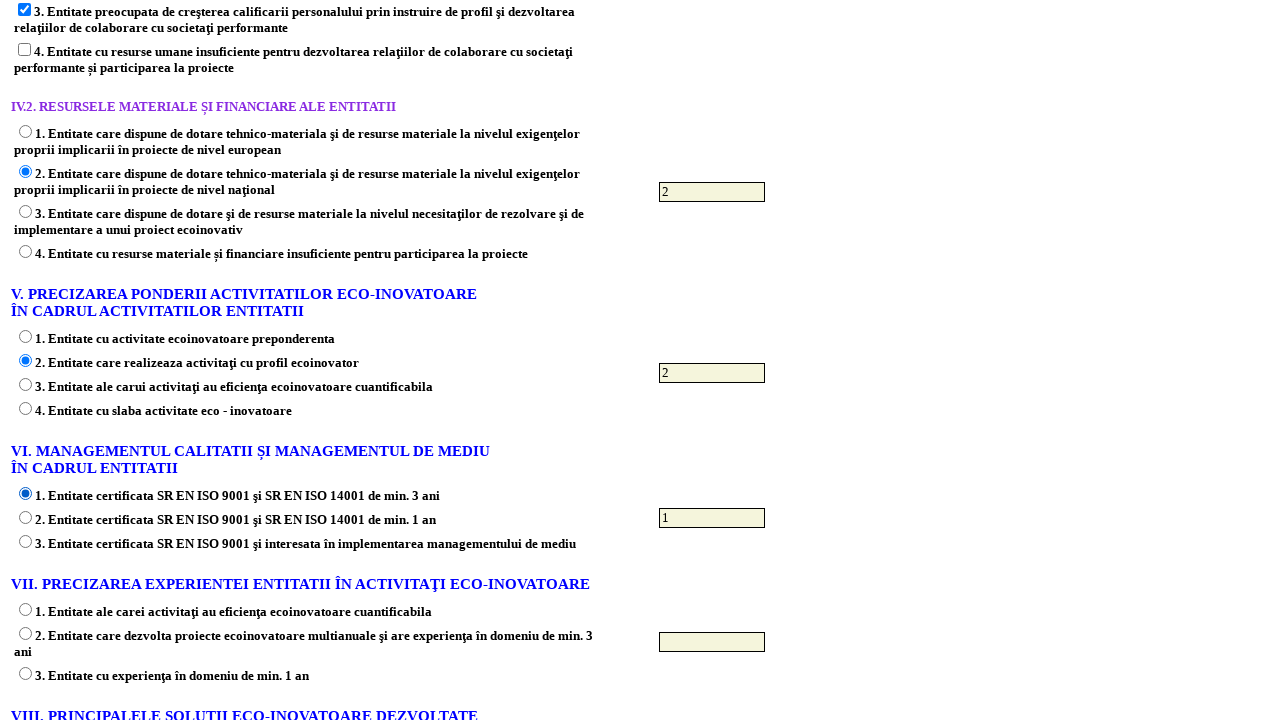

Selected checkbox from category 10 at (26, 610) on #CheckBoxList10_0
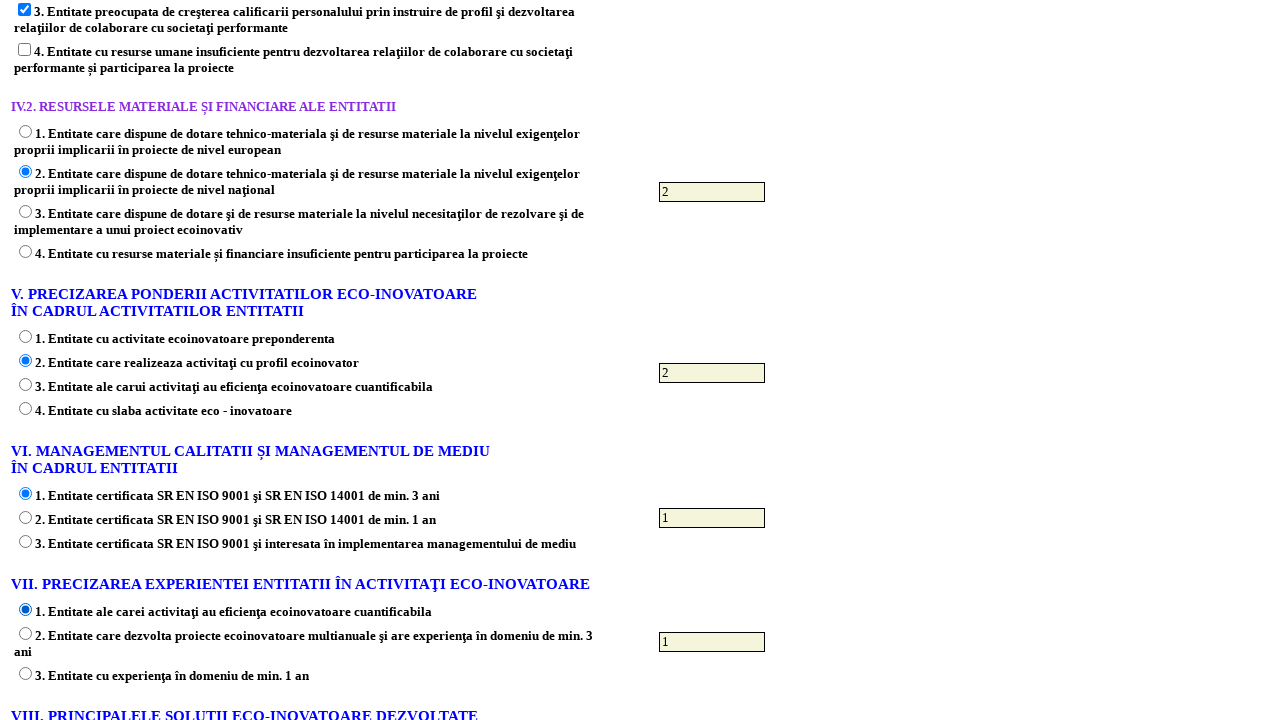

Filled solutions field with 'o multime' on #tb_solutii
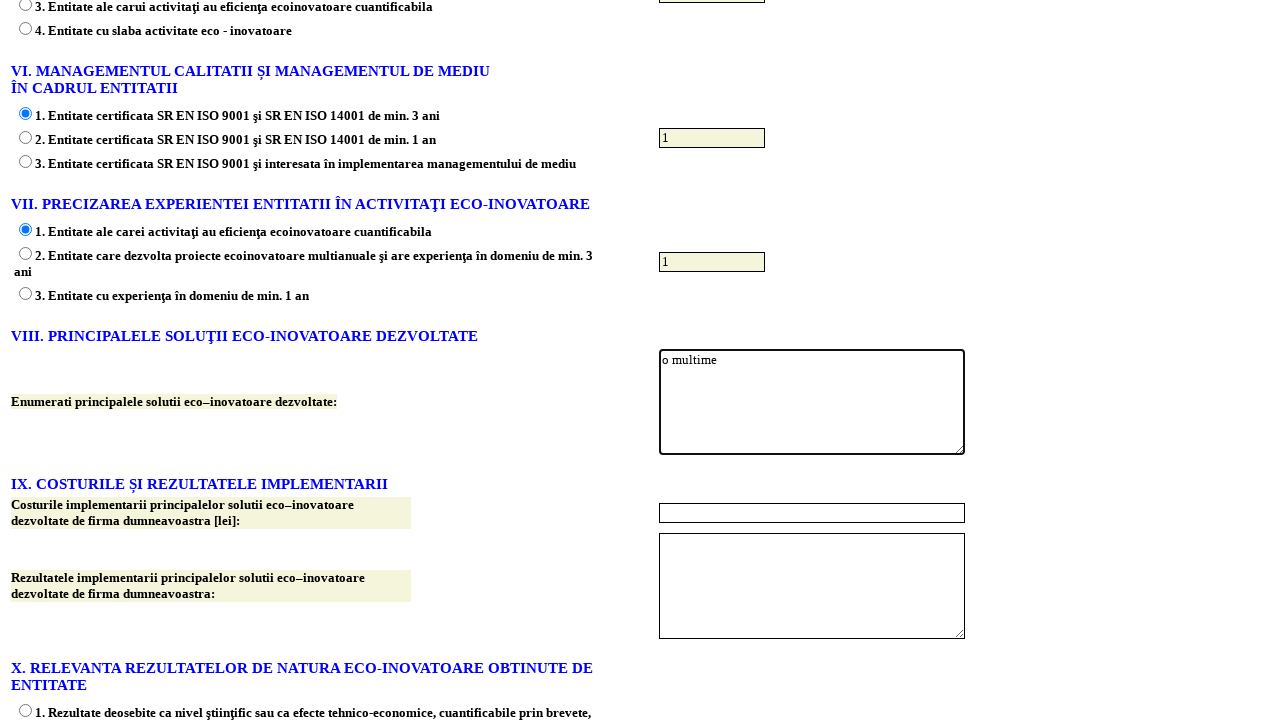

Filled costs field with '999999' on #tb_costuri
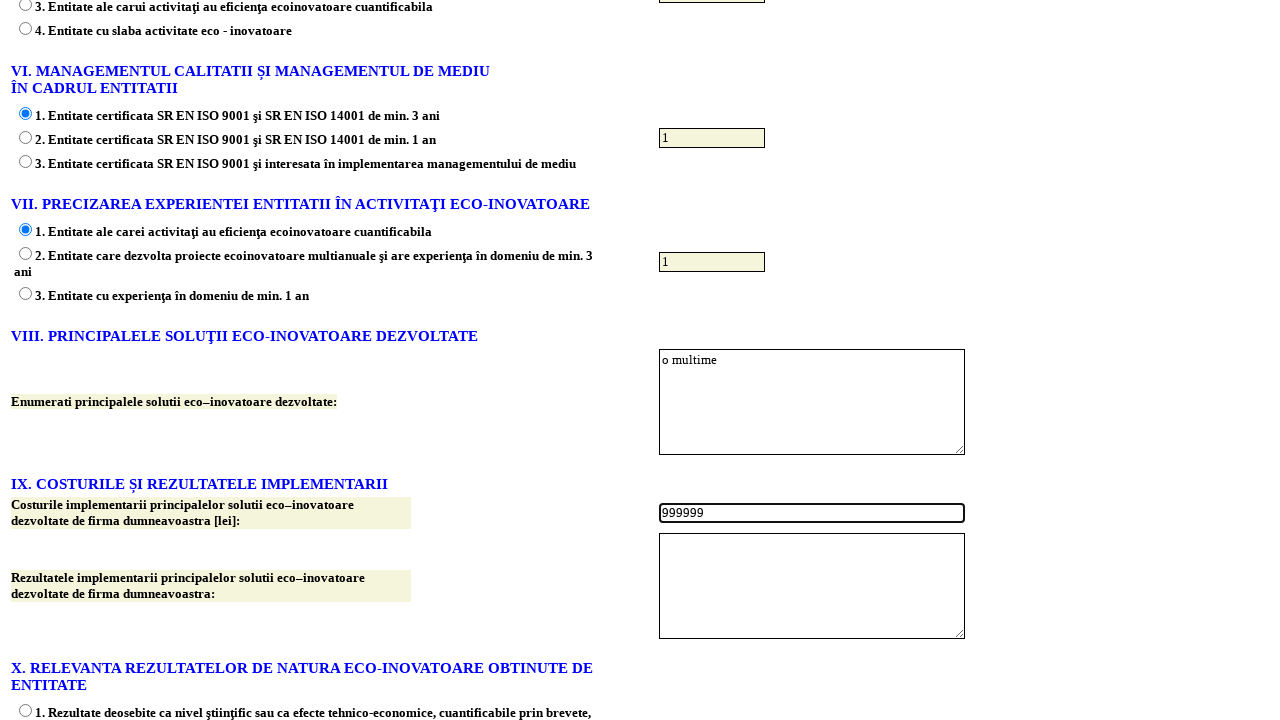

Filled results field with 'multe rezultate' on #tb_rezultate
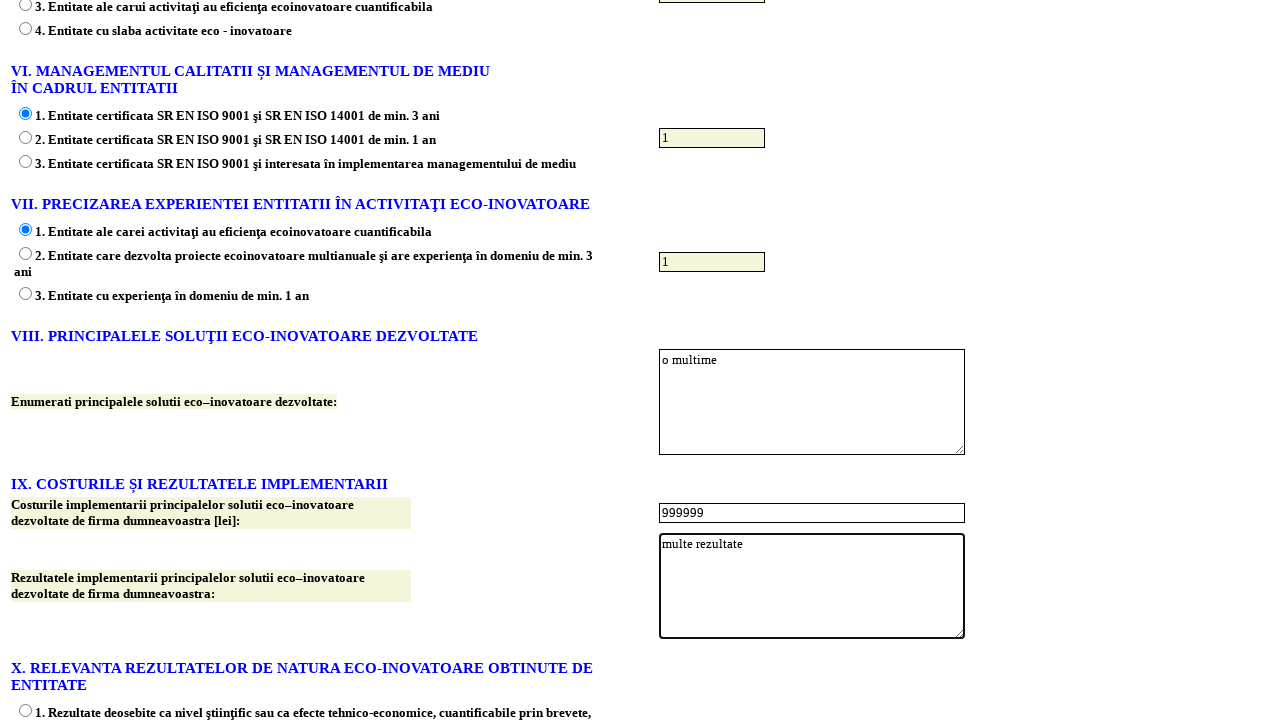

Selected final checkbox from category 11 at (26, 710) on #CheckBoxList11_0
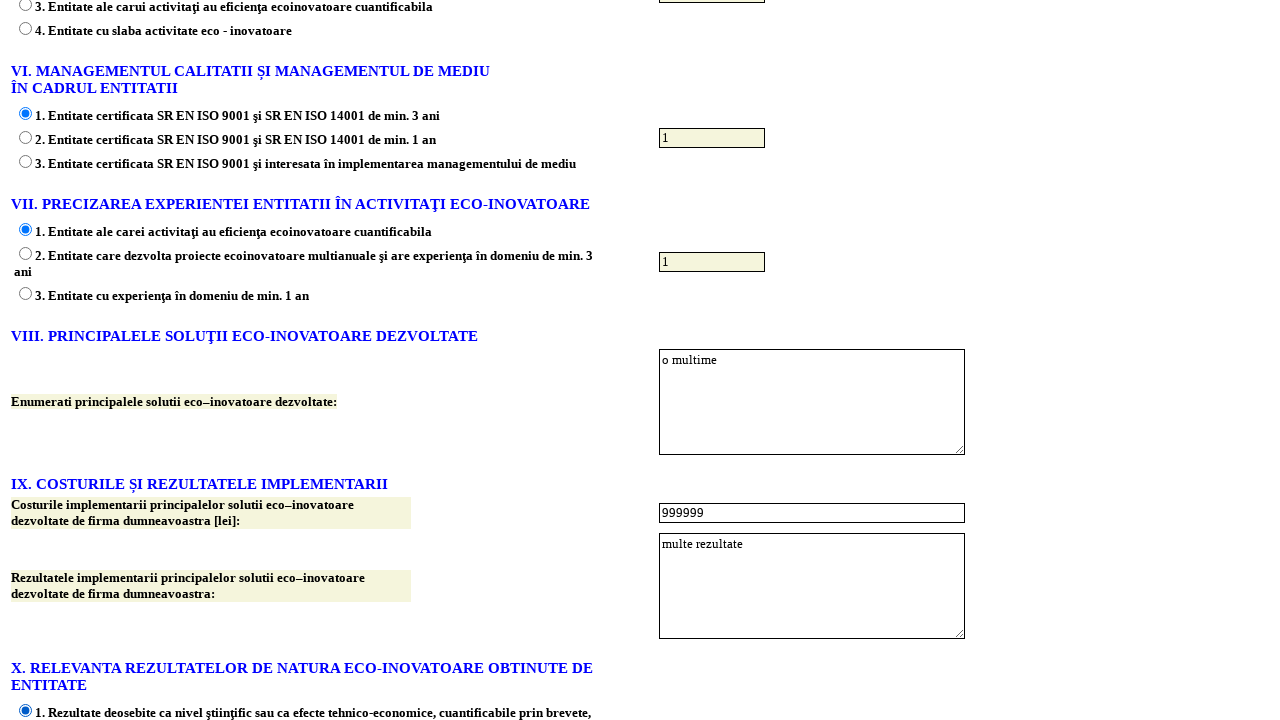

Clicked Button1 to proceed at (66, 626) on #Button1
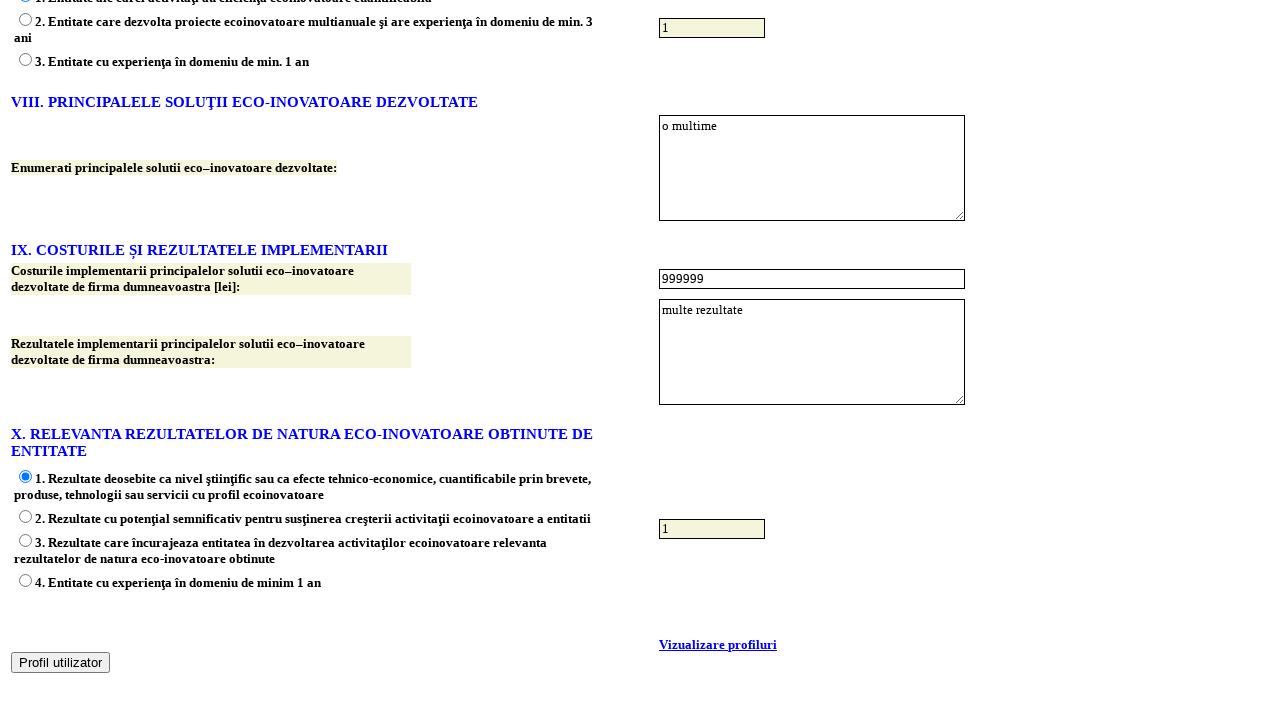

Clicked Button2 to proceed at (60, 662) on #Button2
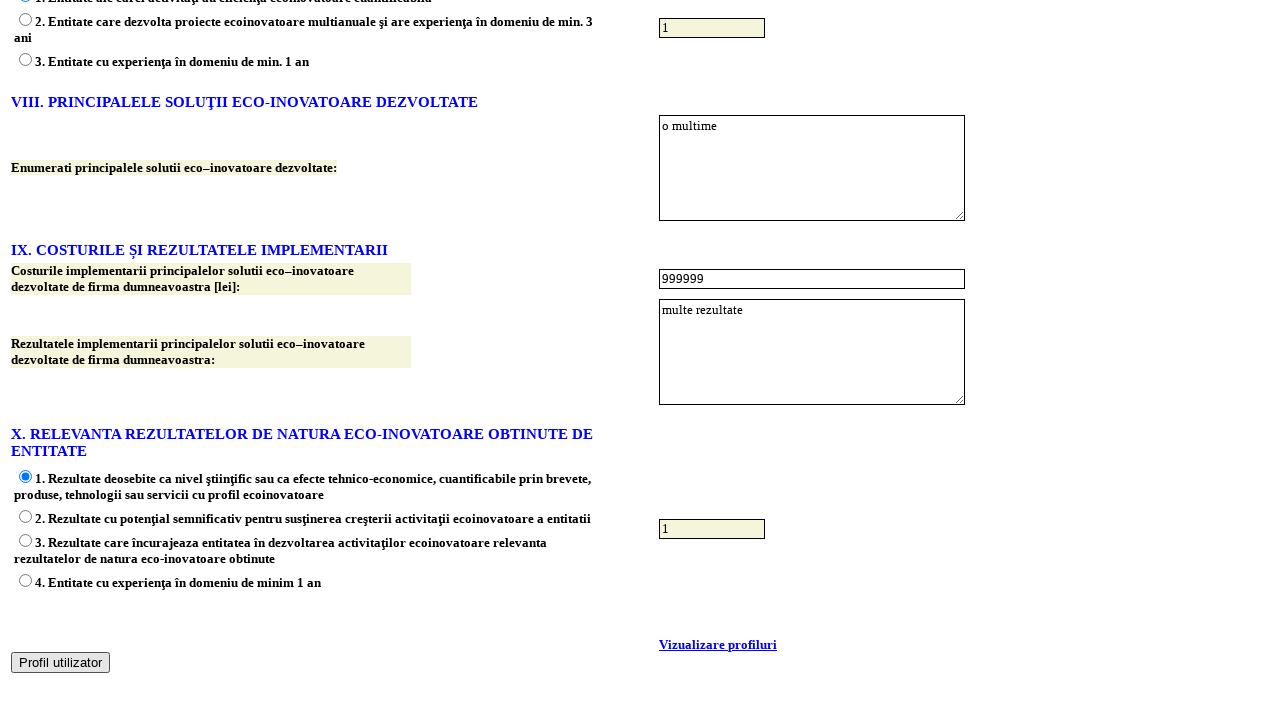

Clicked HyperLink1 at (718, 644) on #HyperLink1
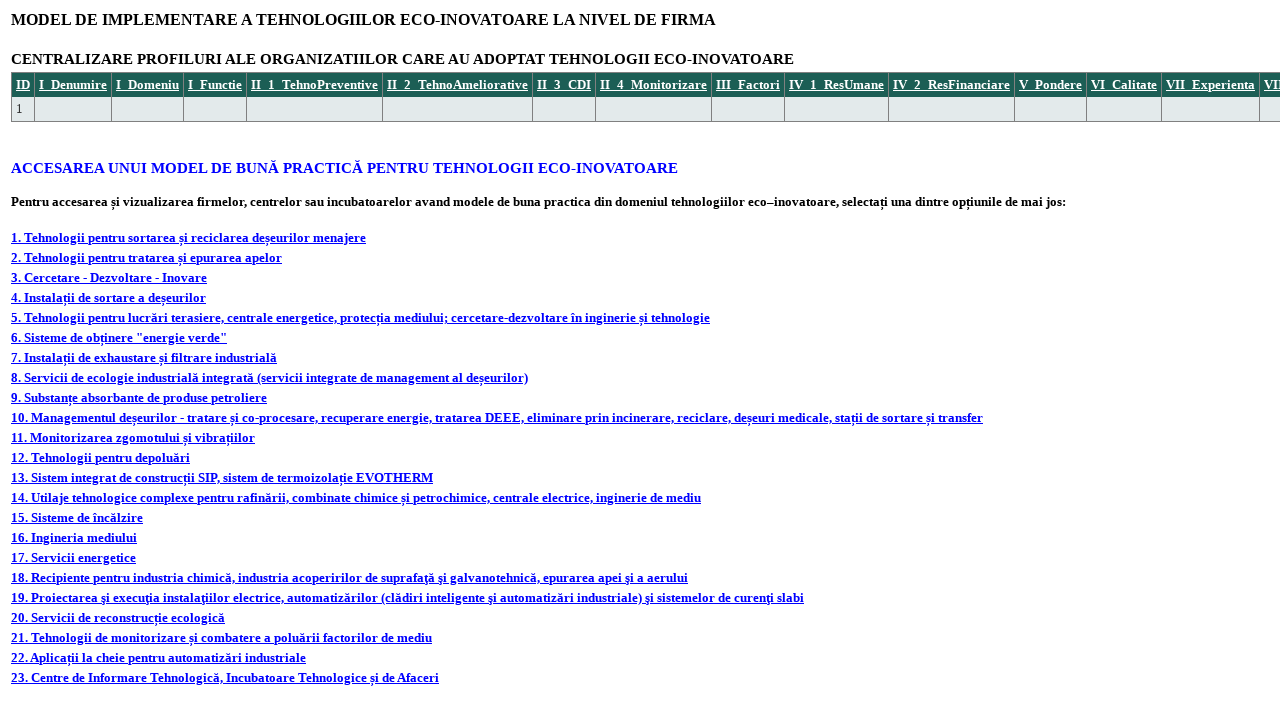

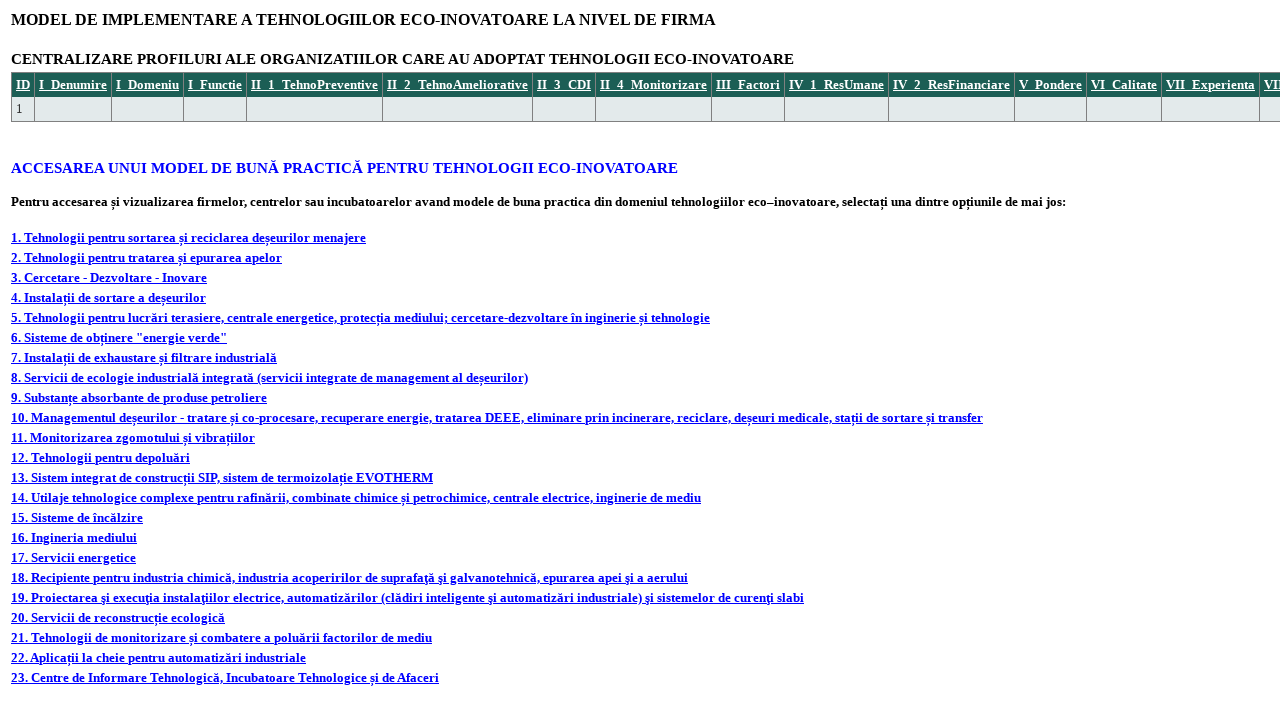